Randomly navigates to either English or Arabic version of the site and verifies the correct title

Starting URL: https://www.almosafer.com/en

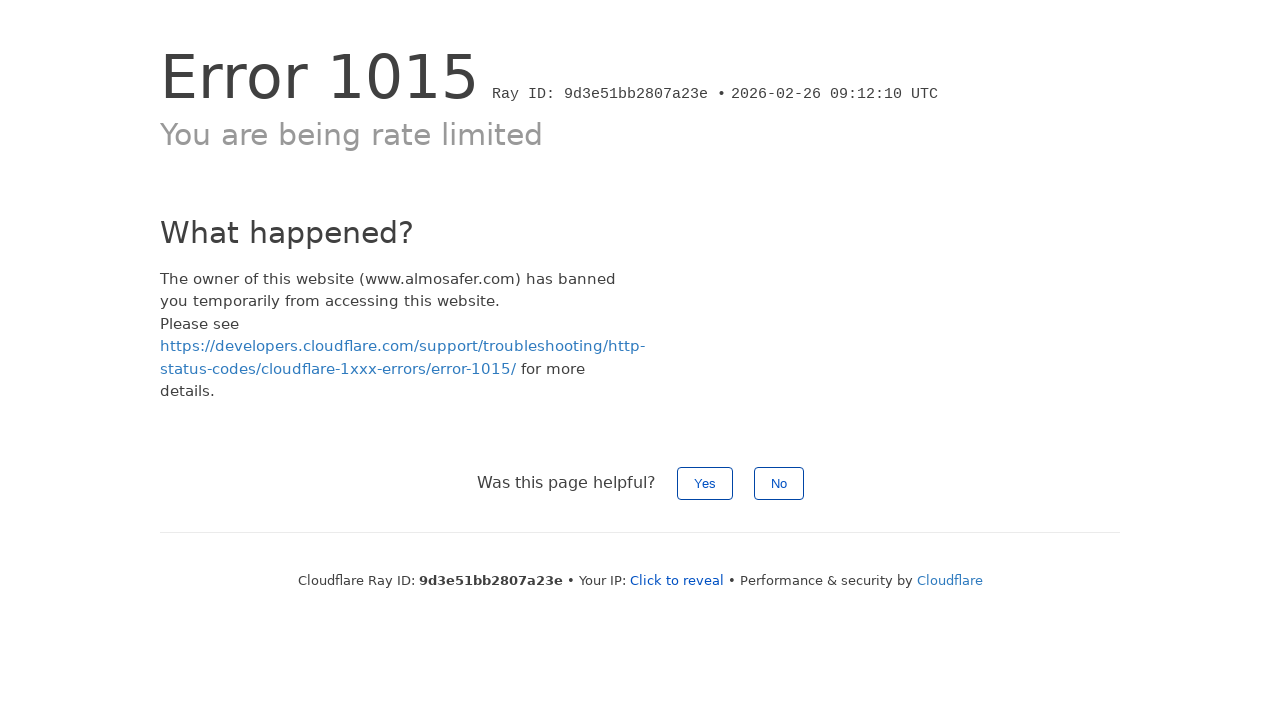

Navigated to randomly selected language version: https://www.almosafer.com/ar
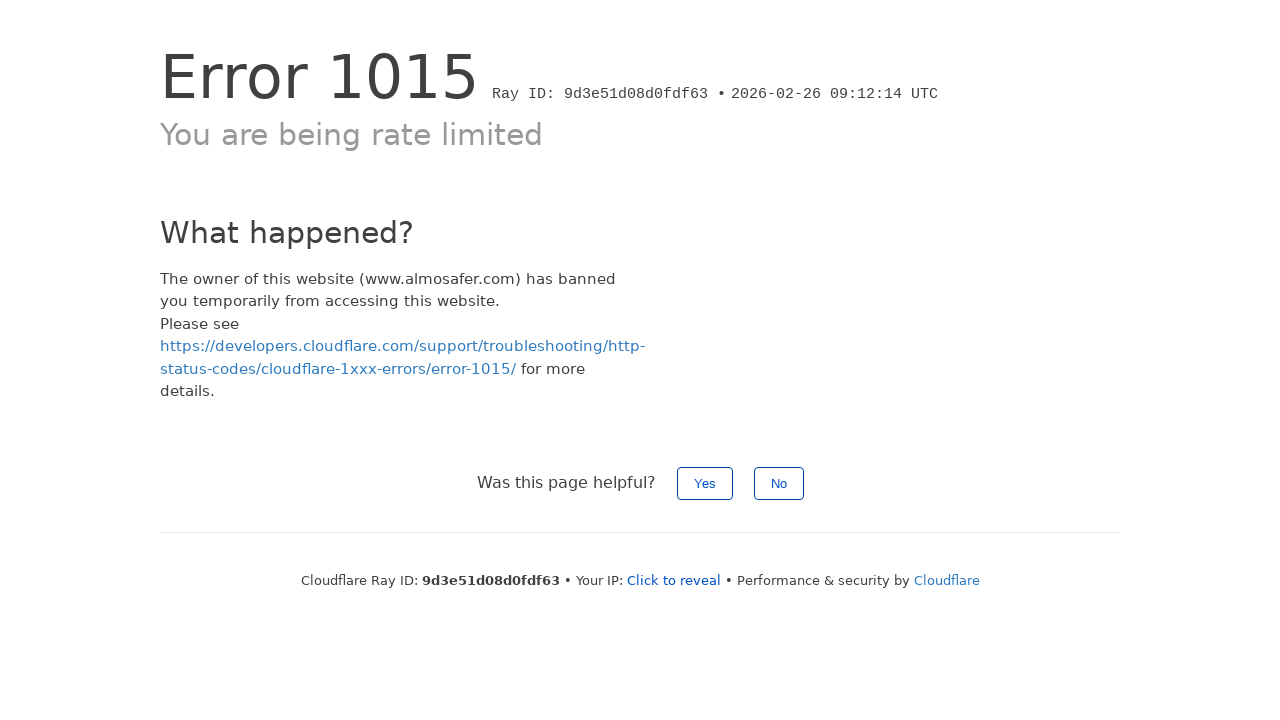

Retrieved page title: 'Access denied | www.almosafer.com used Cloudflare to restrict access'
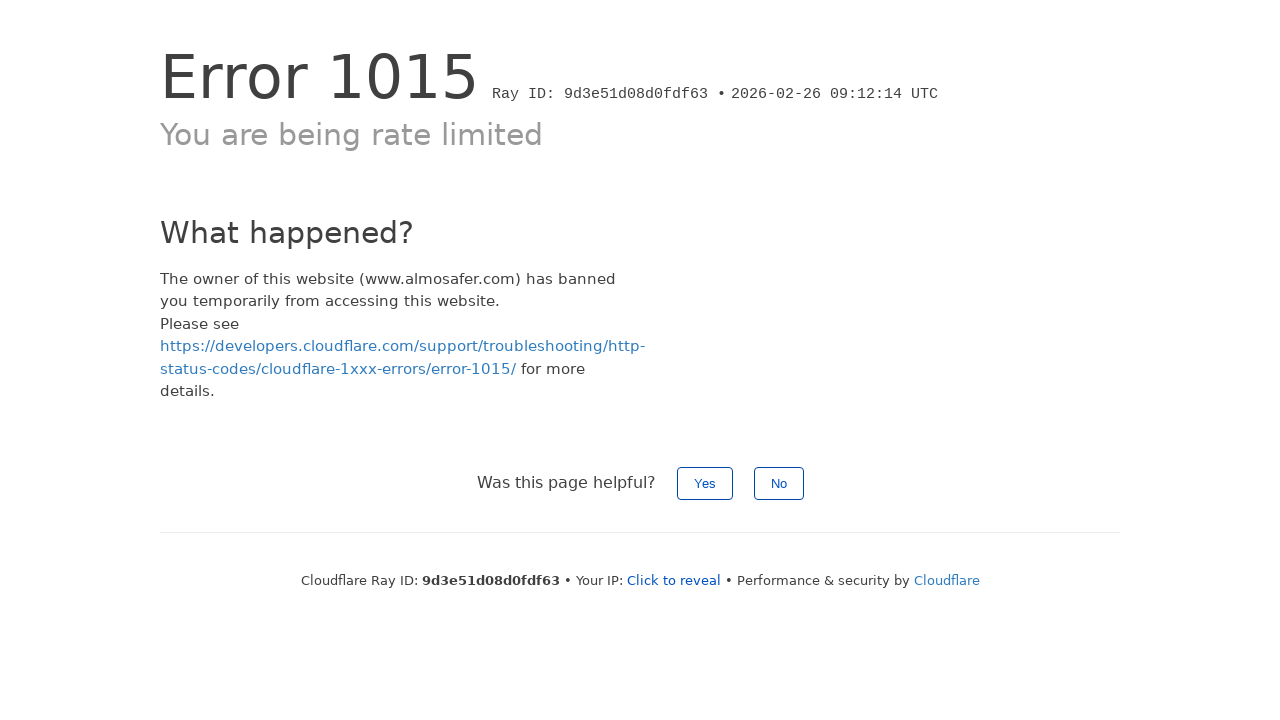

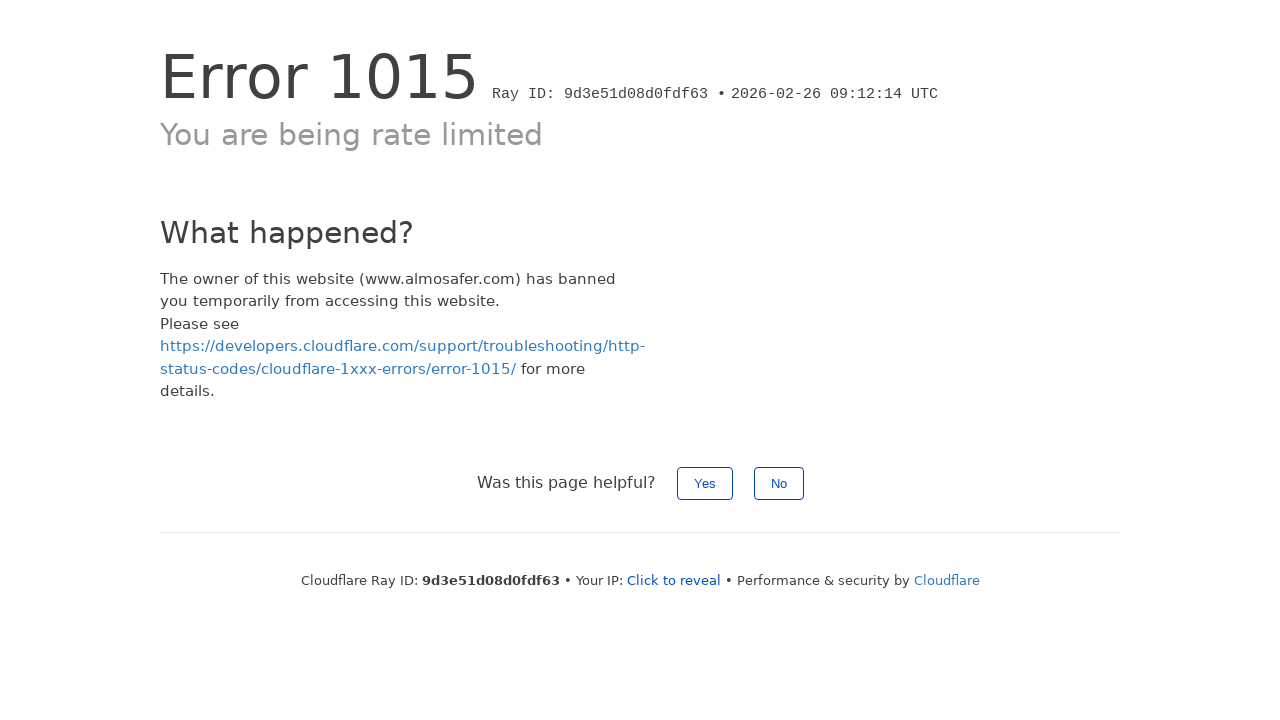